Tests JavaScript prompt dialog by clicking the prompt button, entering text, and verifying the result is displayed correctly

Starting URL: https://the-internet.herokuapp.com/javascript_alerts

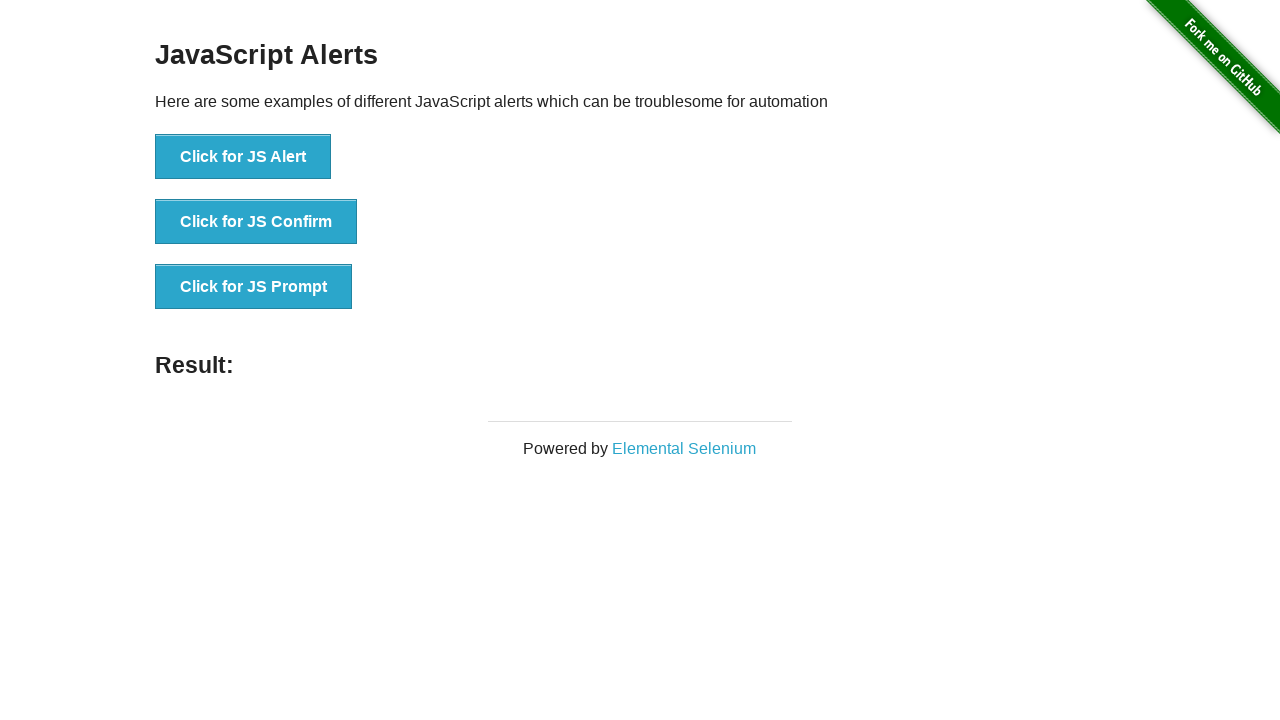

Set up dialog handler to accept prompt with 'hello'
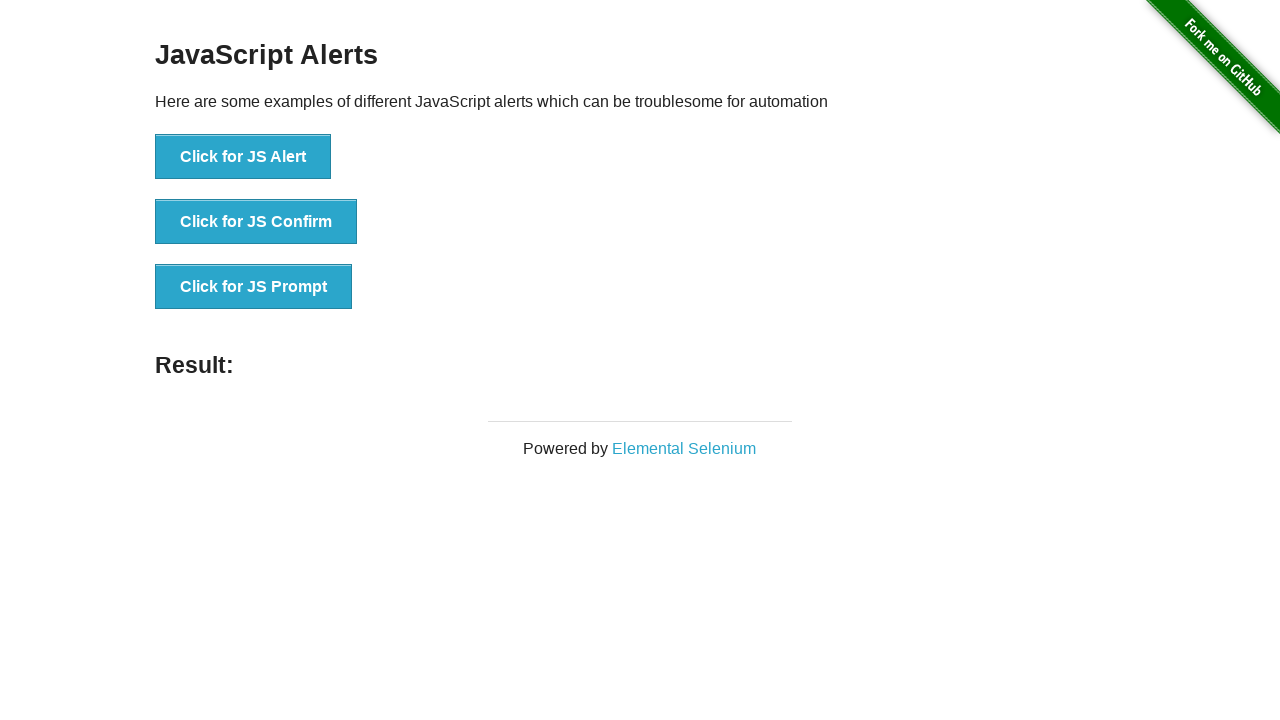

Clicked 'Click for JS Prompt' button to trigger prompt dialog at (254, 287) on text=Click for JS Prompt
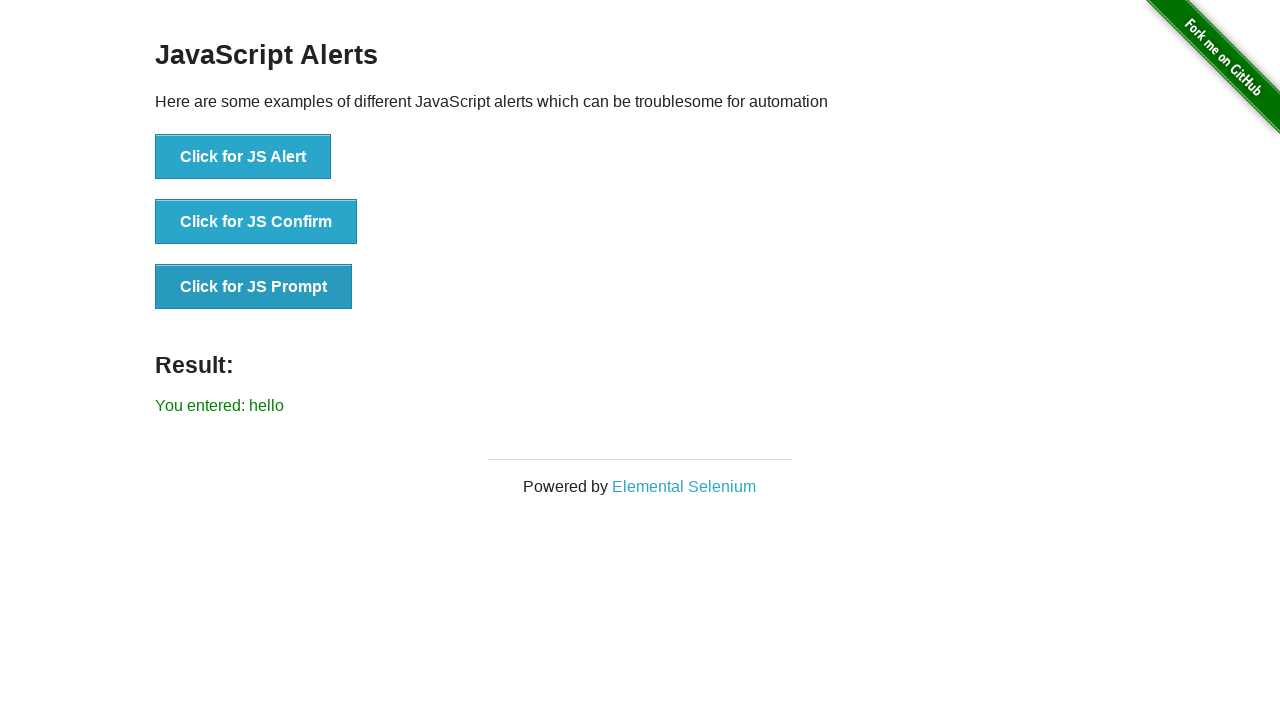

Waited for result element to appear
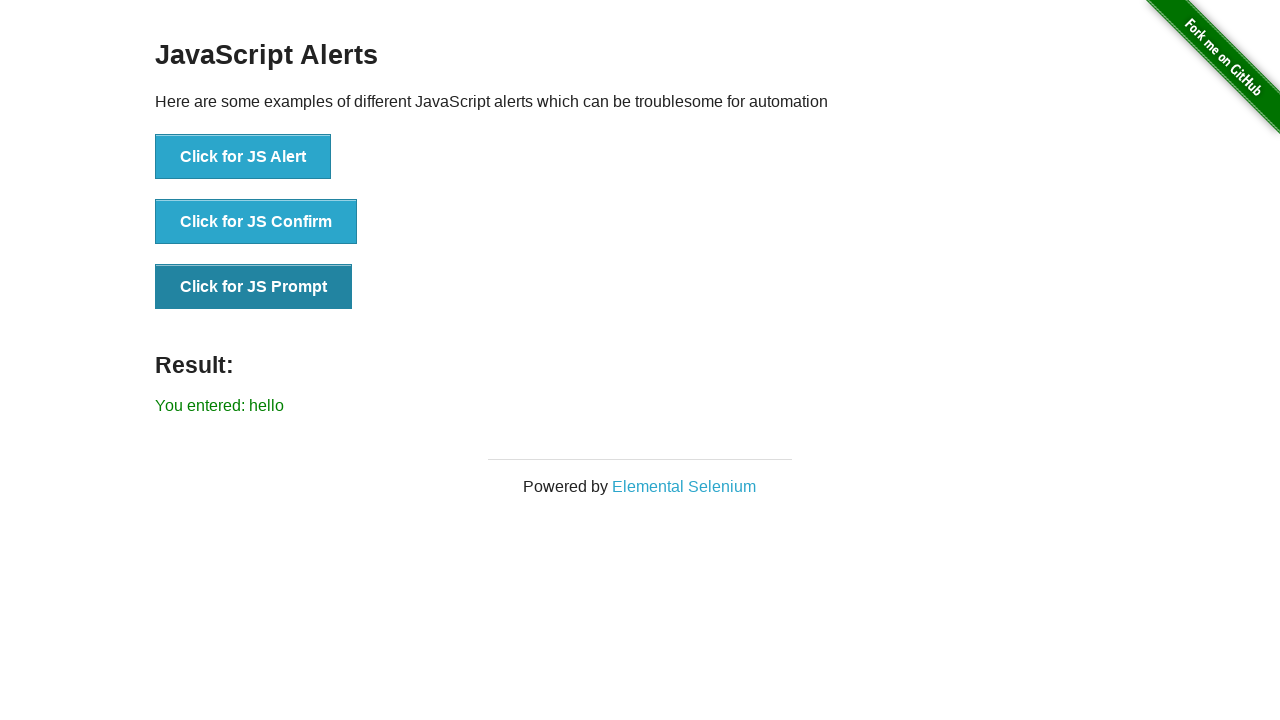

Retrieved result text content
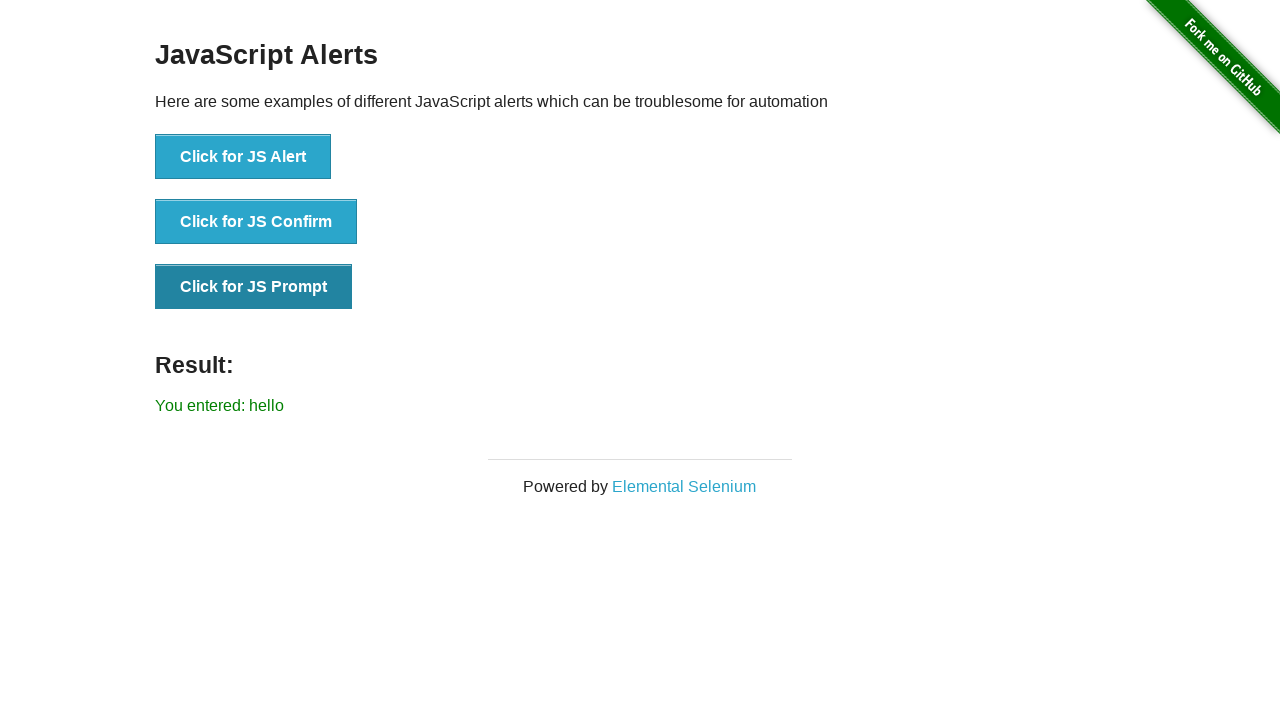

Verified result text matches 'You entered: hello'
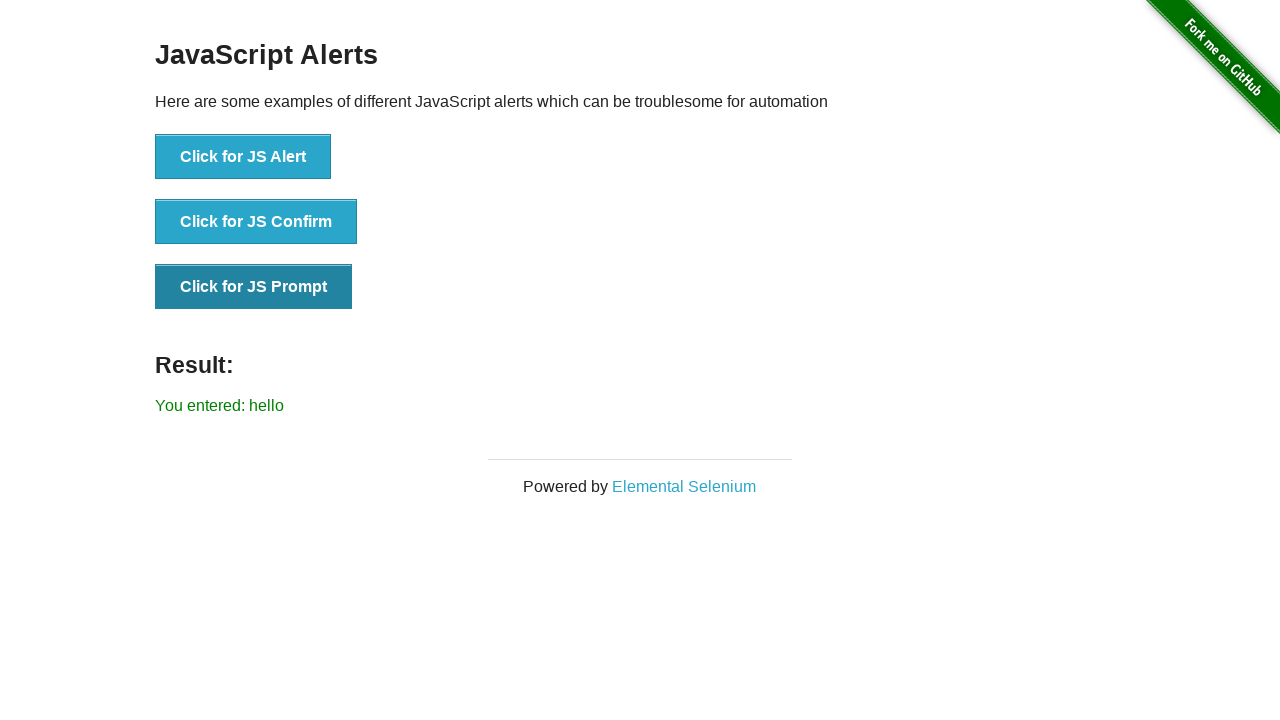

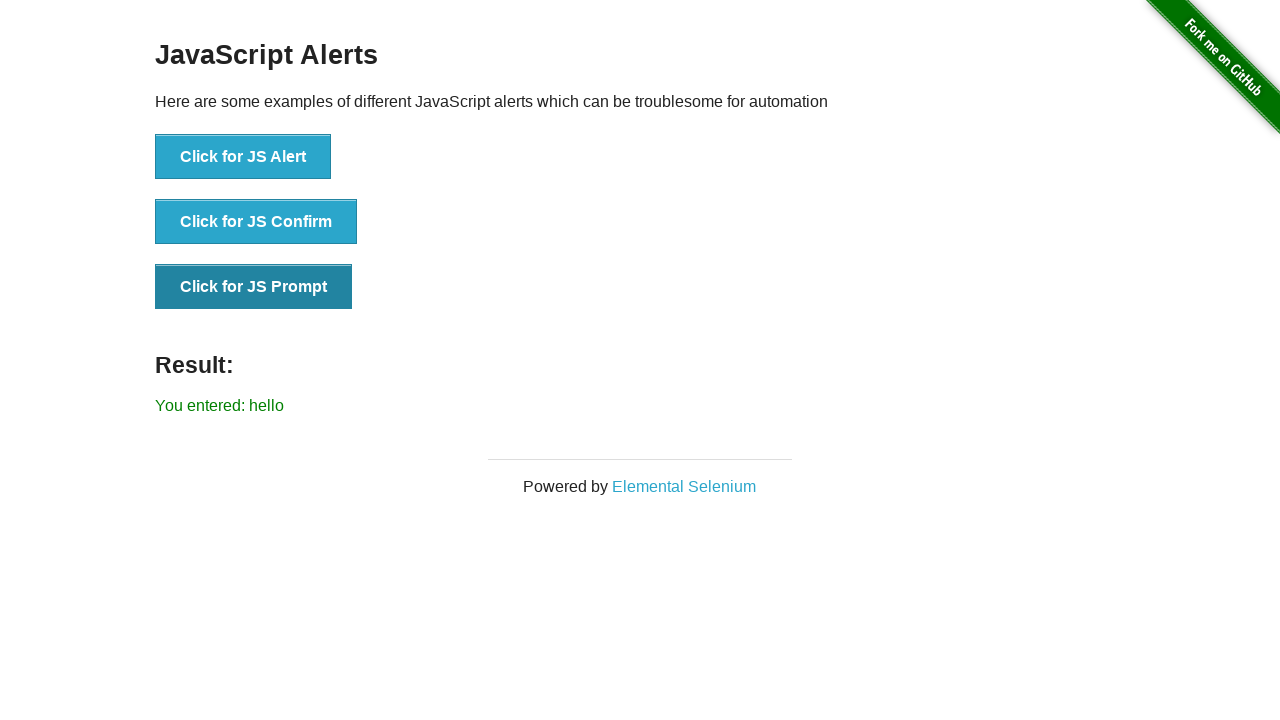